Tests the resizable jQuery UI element by dragging the resize handle to expand the element by 400 pixels in both width and height directions.

Starting URL: https://jqueryui.com/resources/demos/resizable/default.html

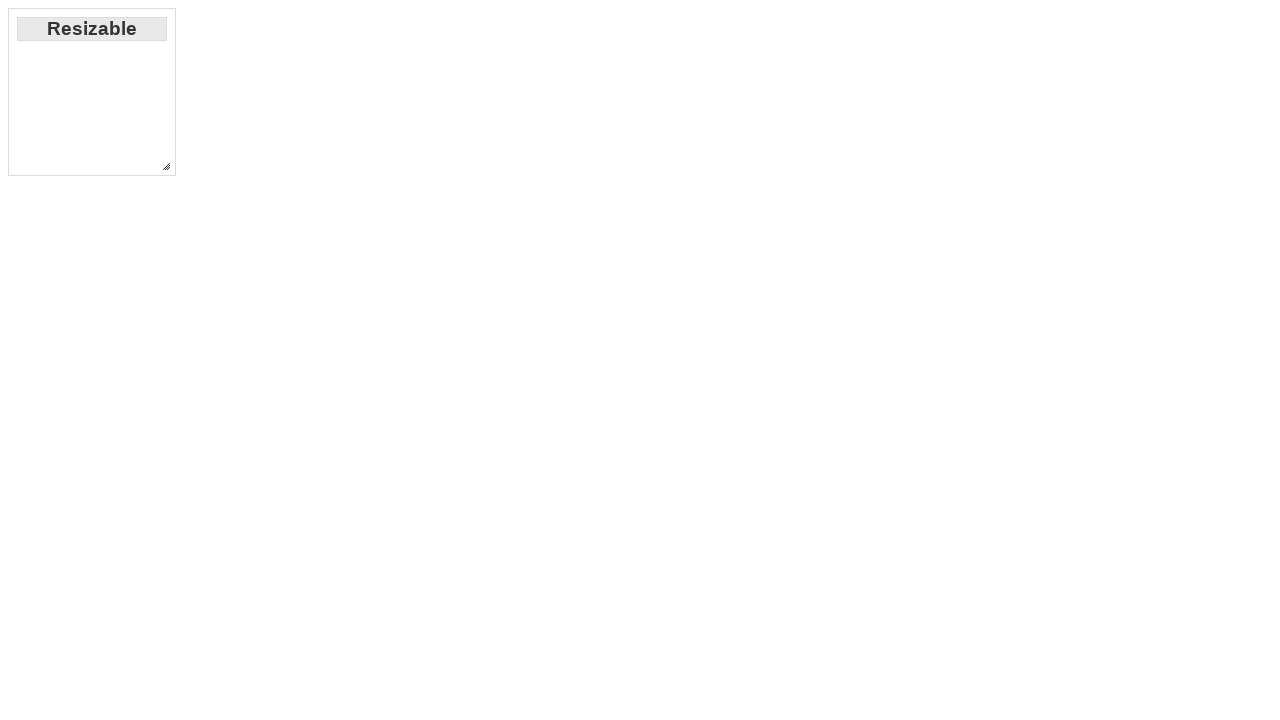

Located the resize handle element
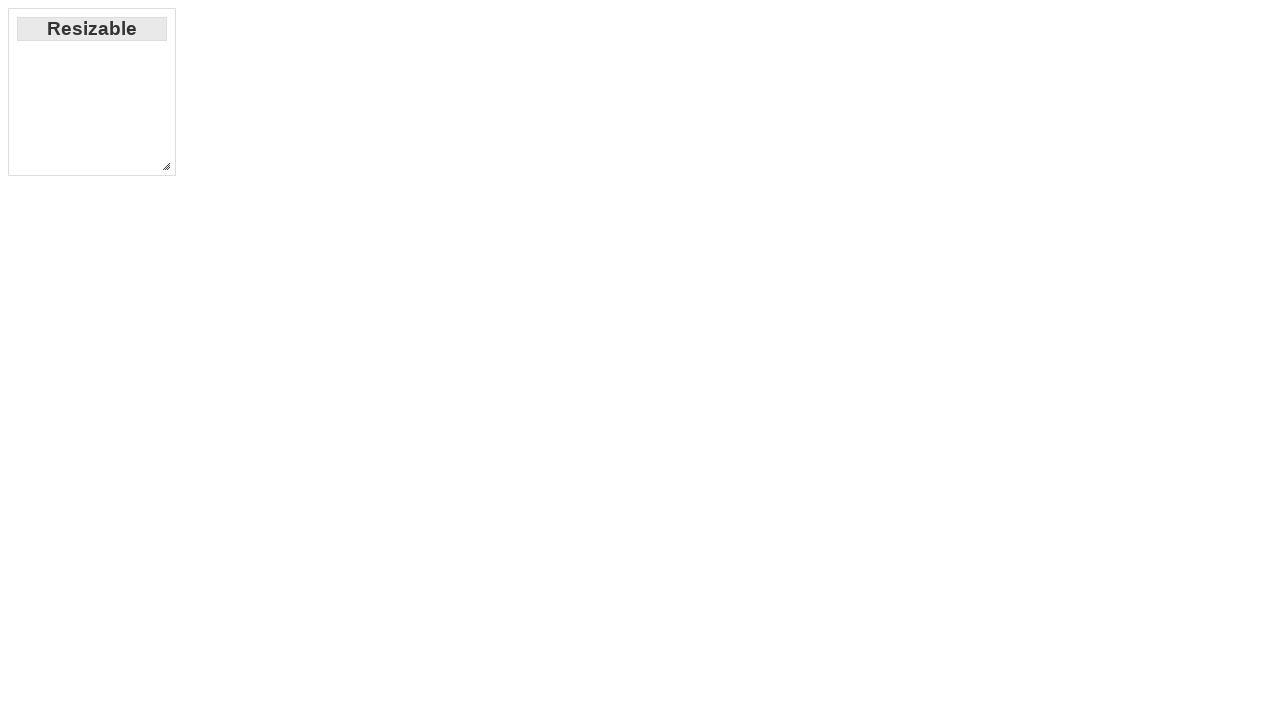

Retrieved bounding box coordinates of the resize handle
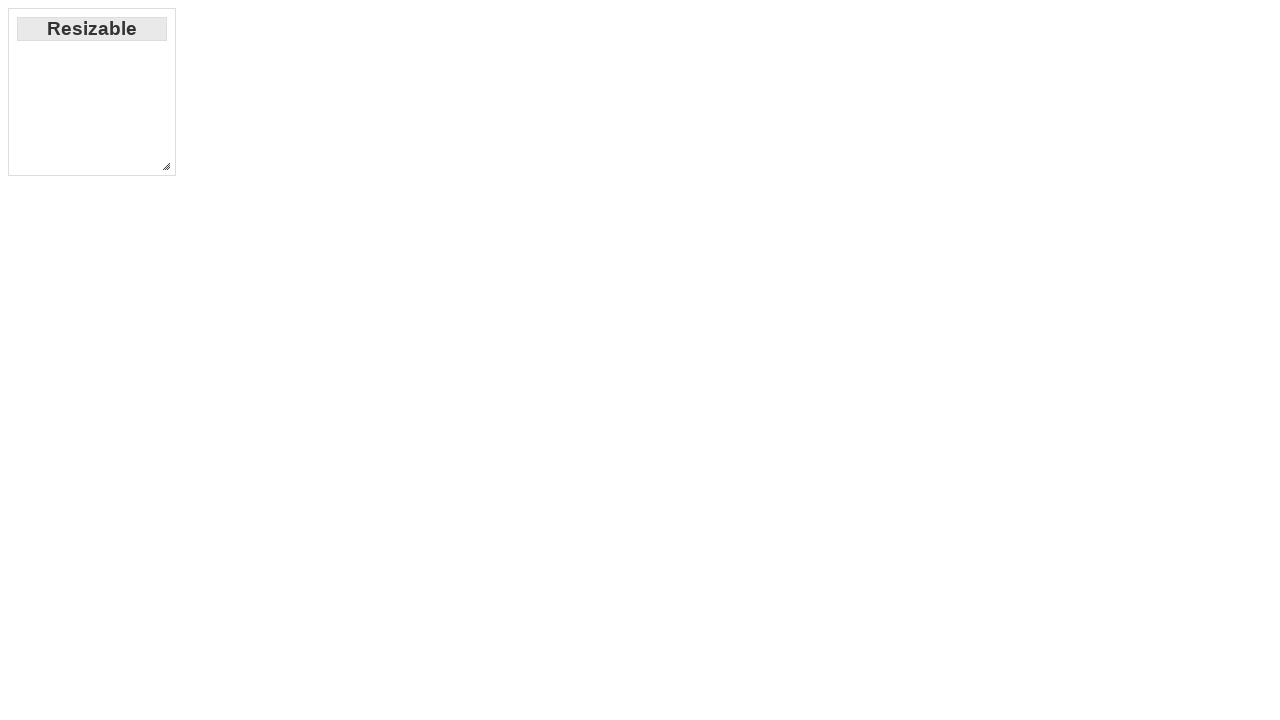

Moved mouse to center of resize handle at (166, 166)
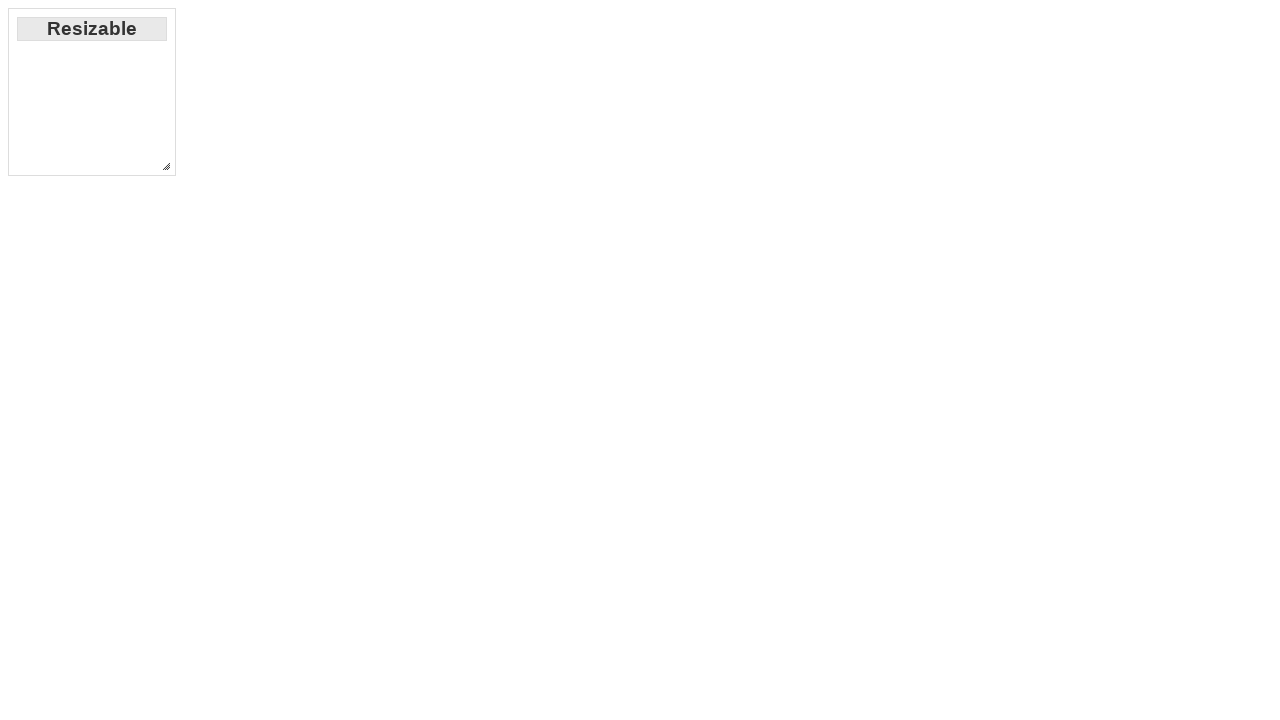

Pressed mouse button down to start dragging at (166, 166)
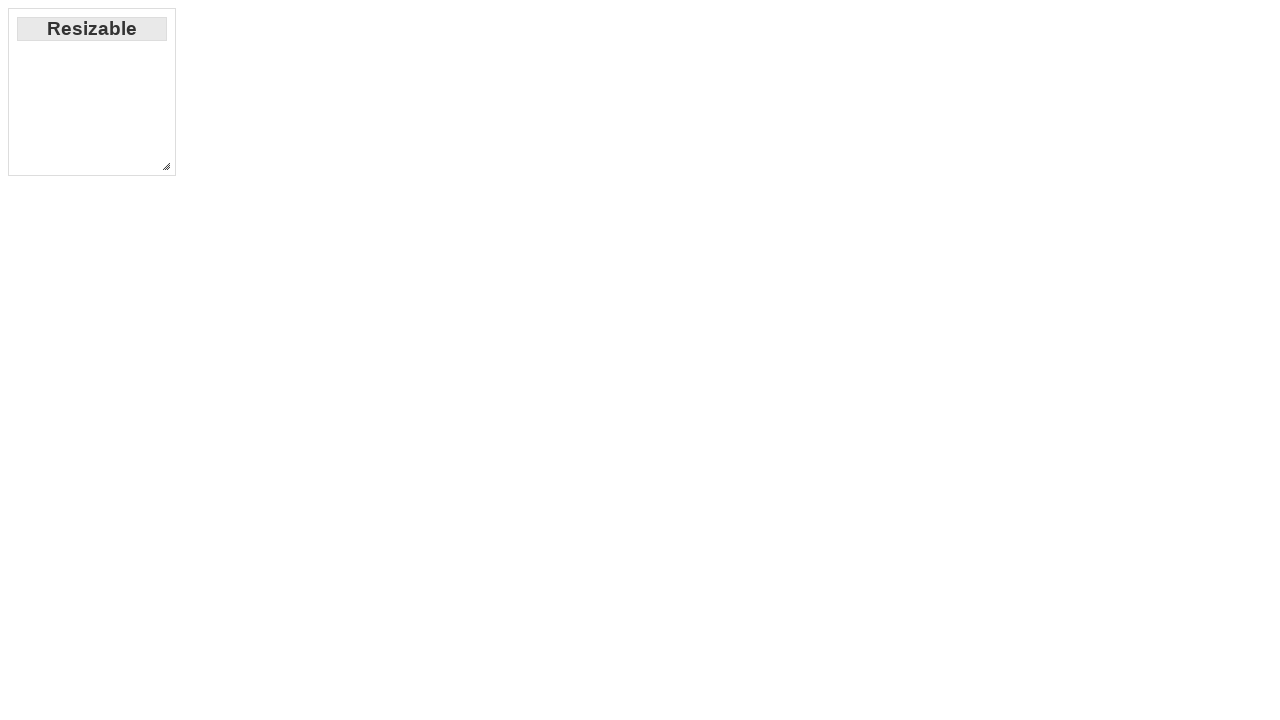

Dragged resize handle 400 pixels right and 400 pixels down at (566, 566)
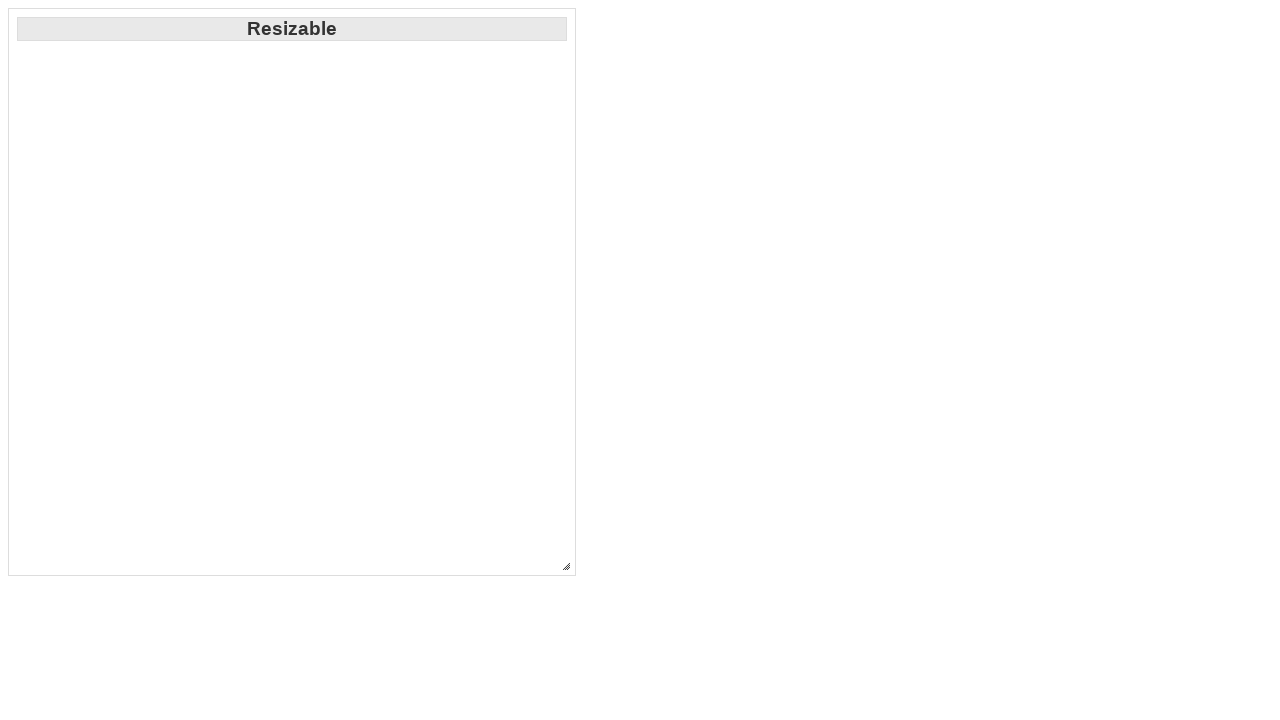

Released mouse button to complete resize operation at (566, 566)
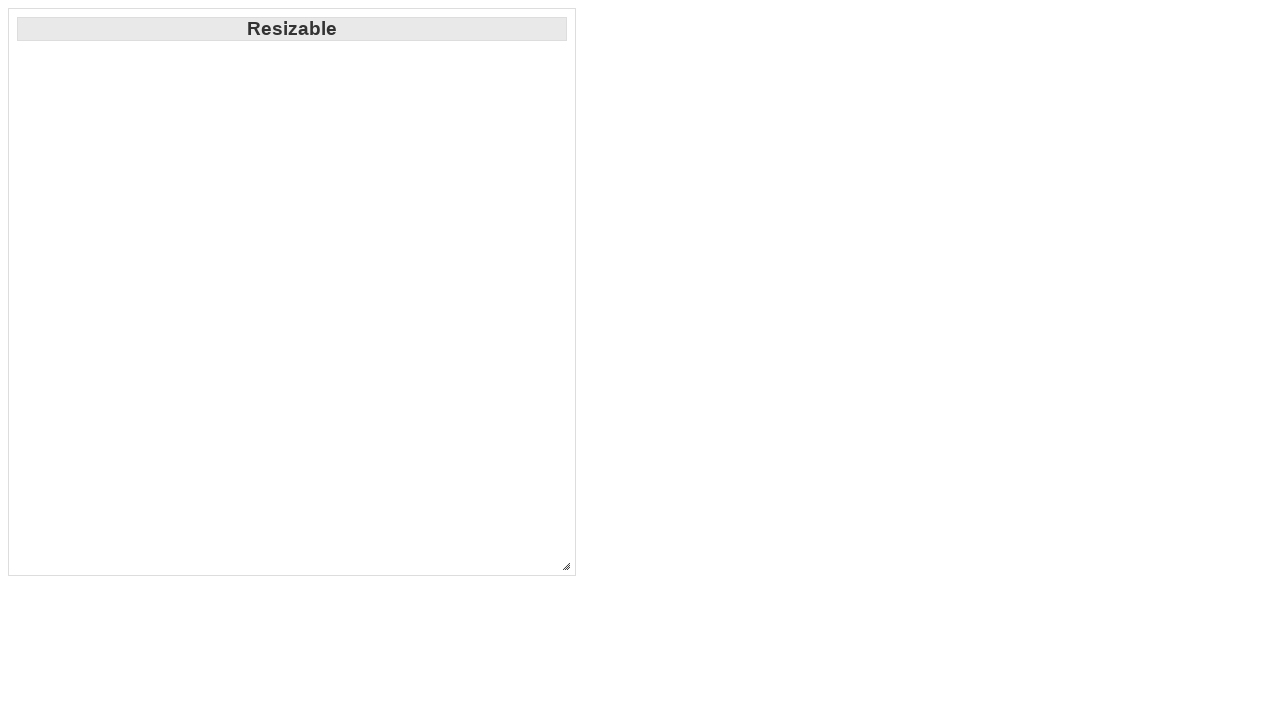

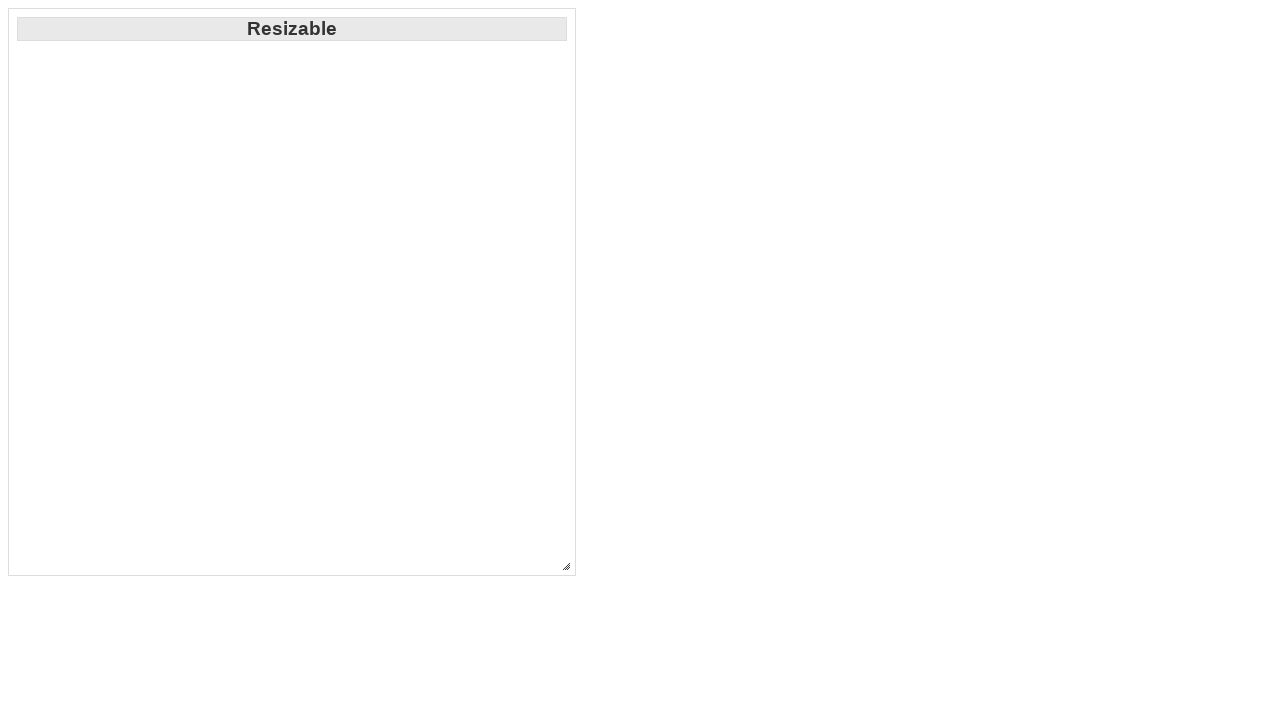